Navigates to a demo automation site and verifies the page loads by getting its title and URL

Starting URL: http://demo.automationtalks.com/

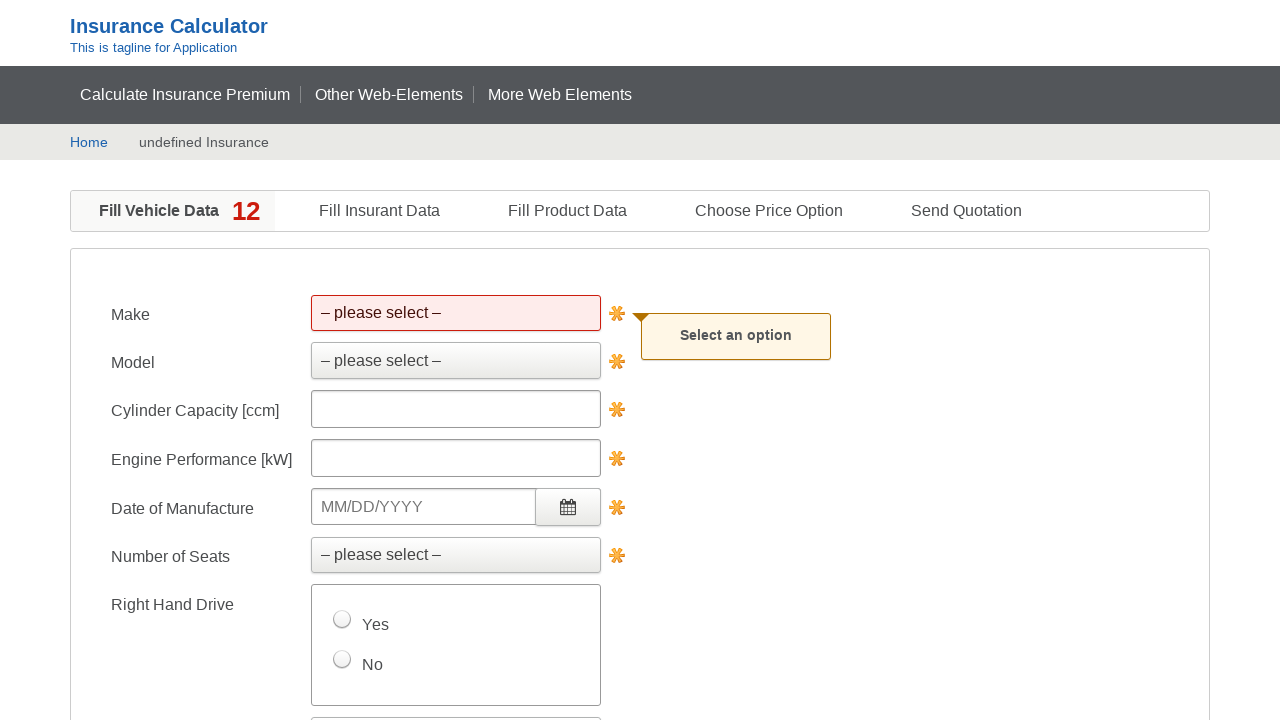

Navigated to demo automation site at http://demo.automationtalks.com/
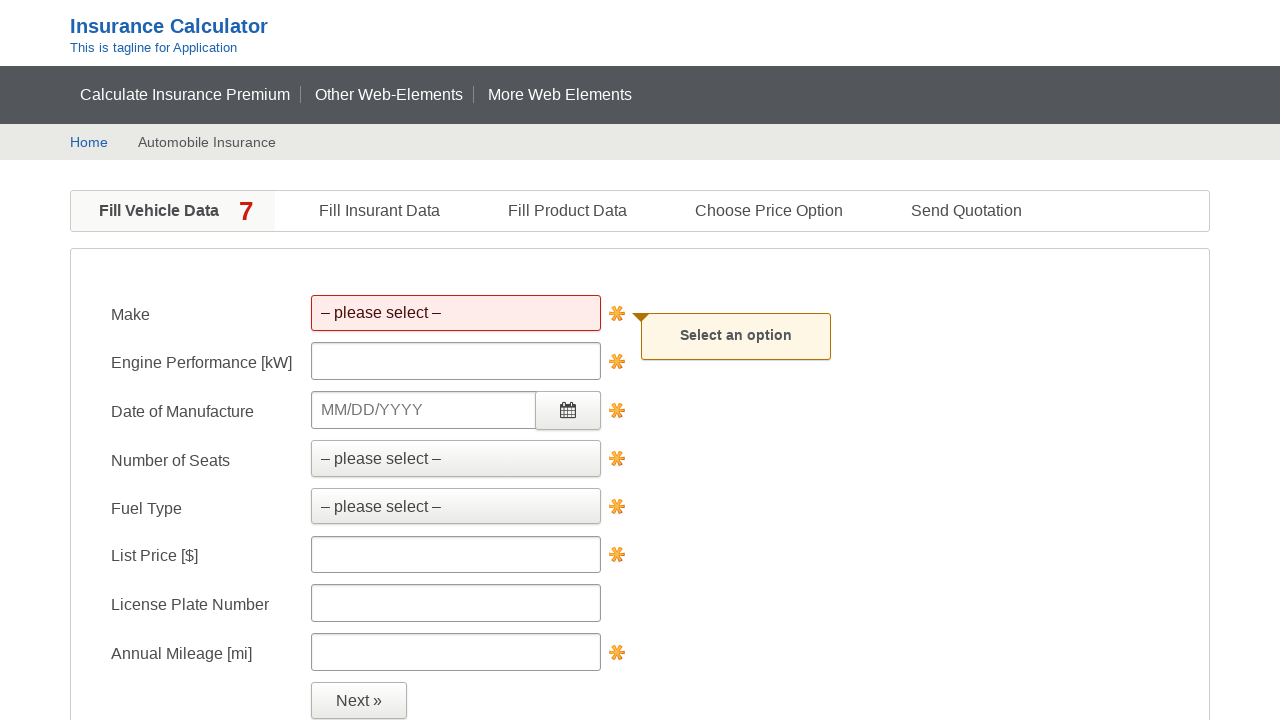

Retrieved page title: Fill Vehicle Data
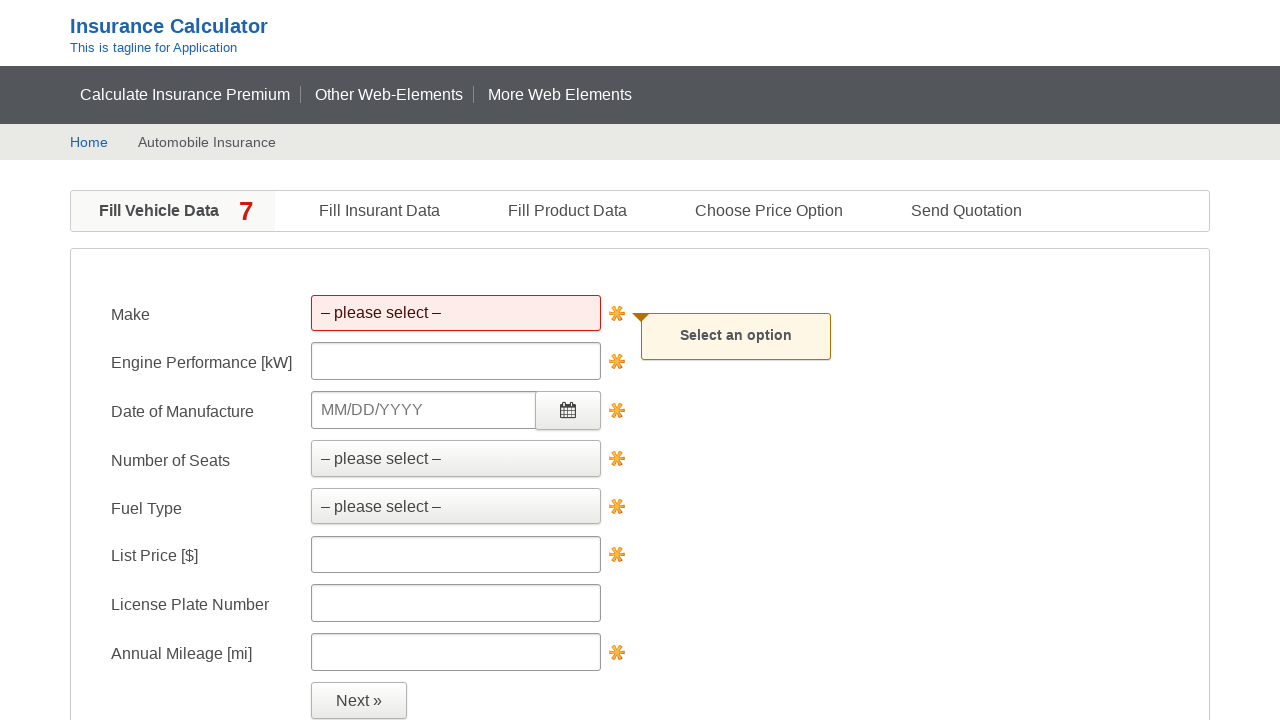

Retrieved current URL: http://demo.automationtalks.com/
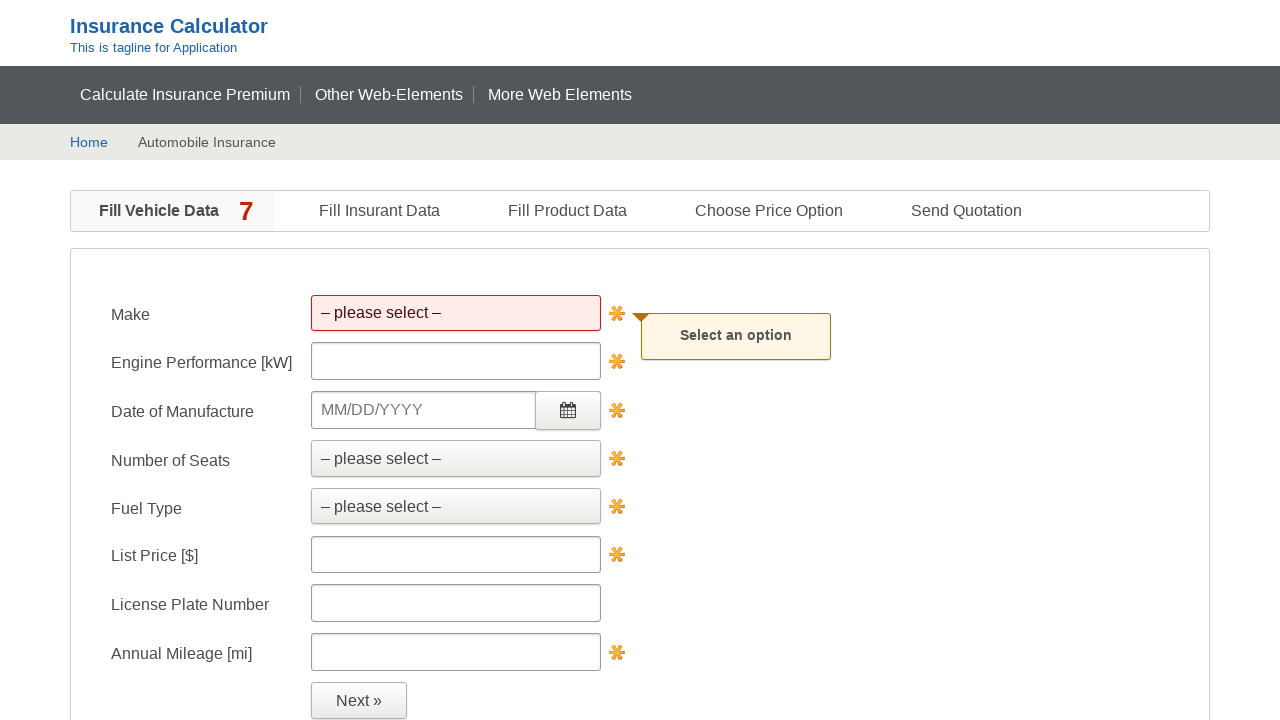

Verified page loaded with title and URL
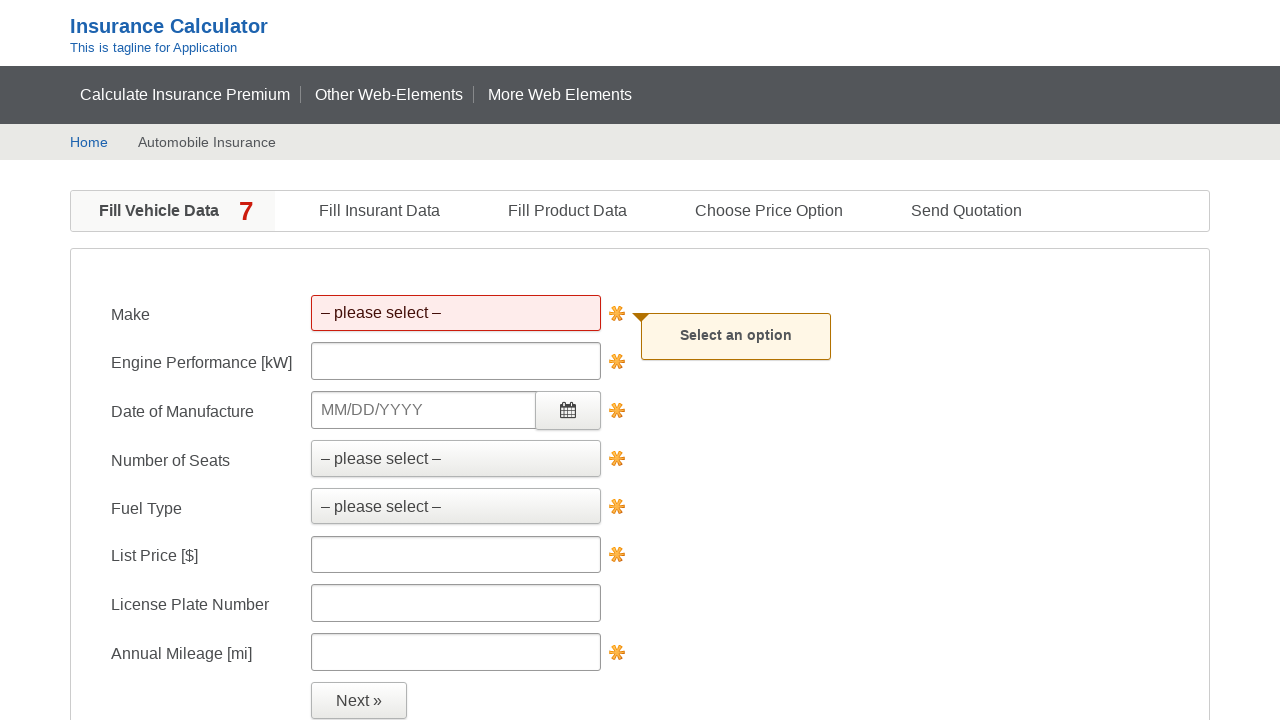

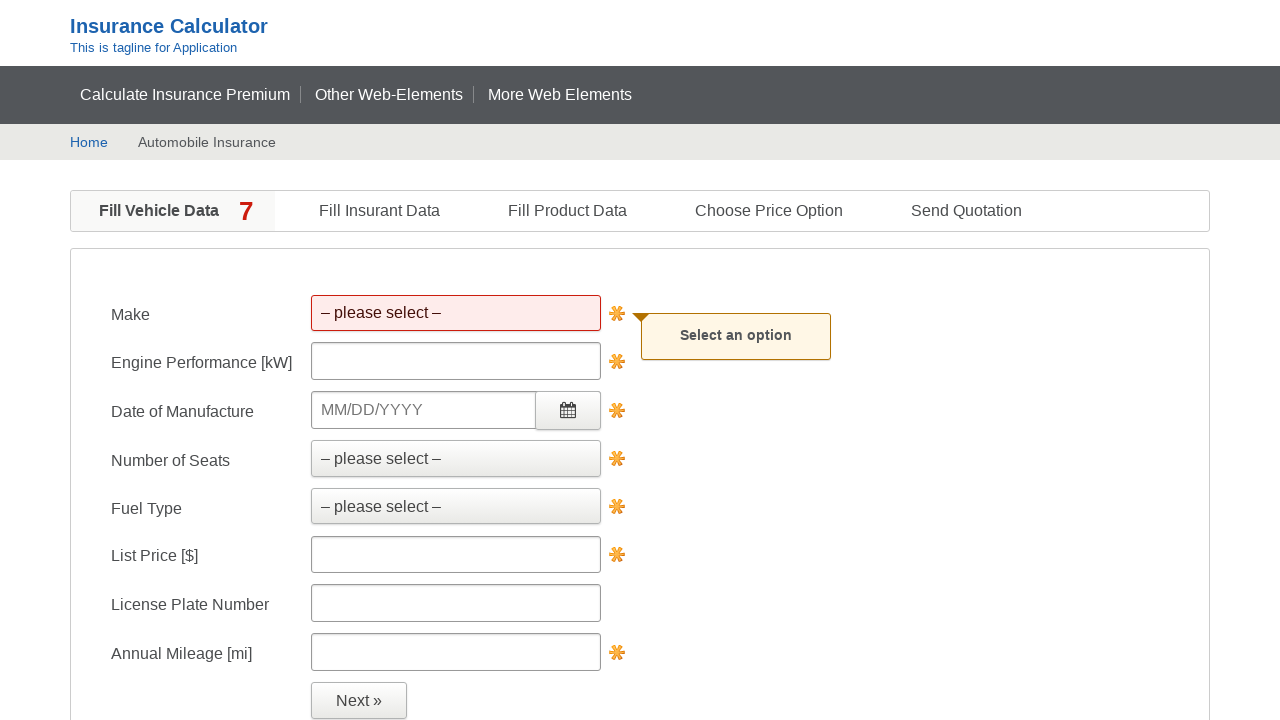